Tests window/tab handling by clicking a link that opens a new tab, then switches between the original and new browser tabs.

Starting URL: https://opensource-demo.orangehrmlive.com/web/index.php/auth/login

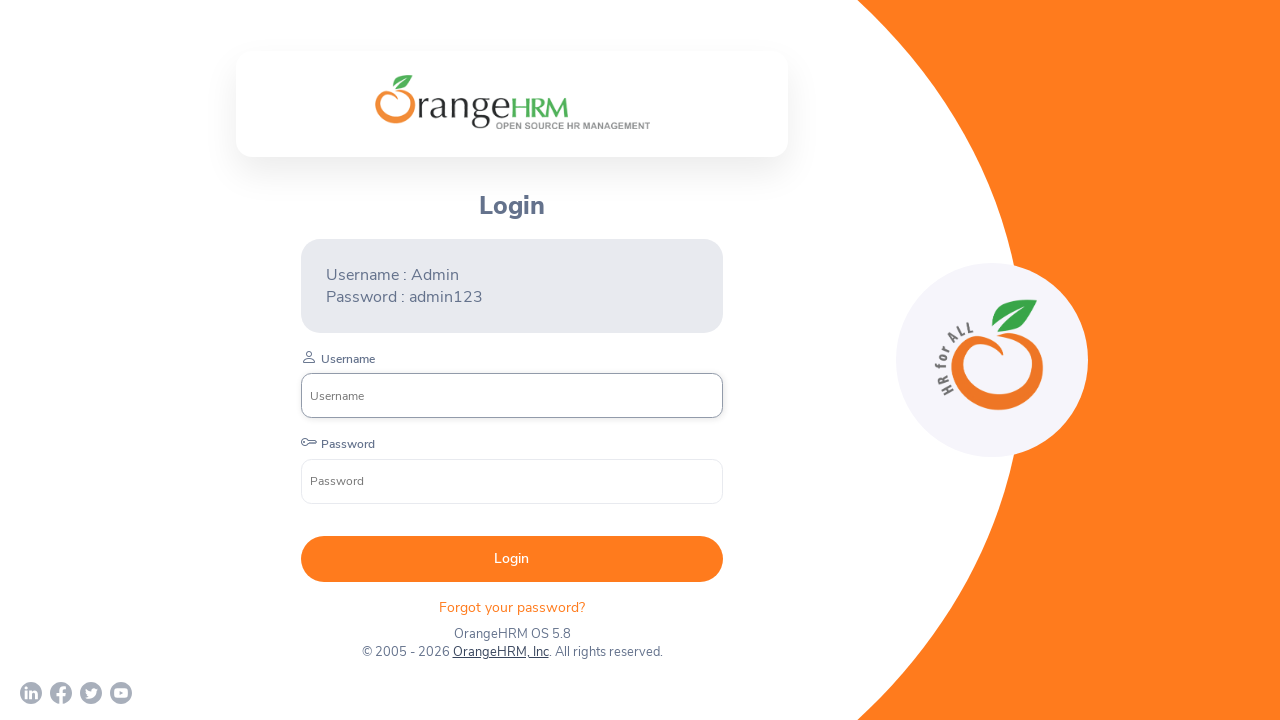

Clicked on OrangeHRM, Inc link to open new tab at (500, 652) on text=OrangeHRM, Inc
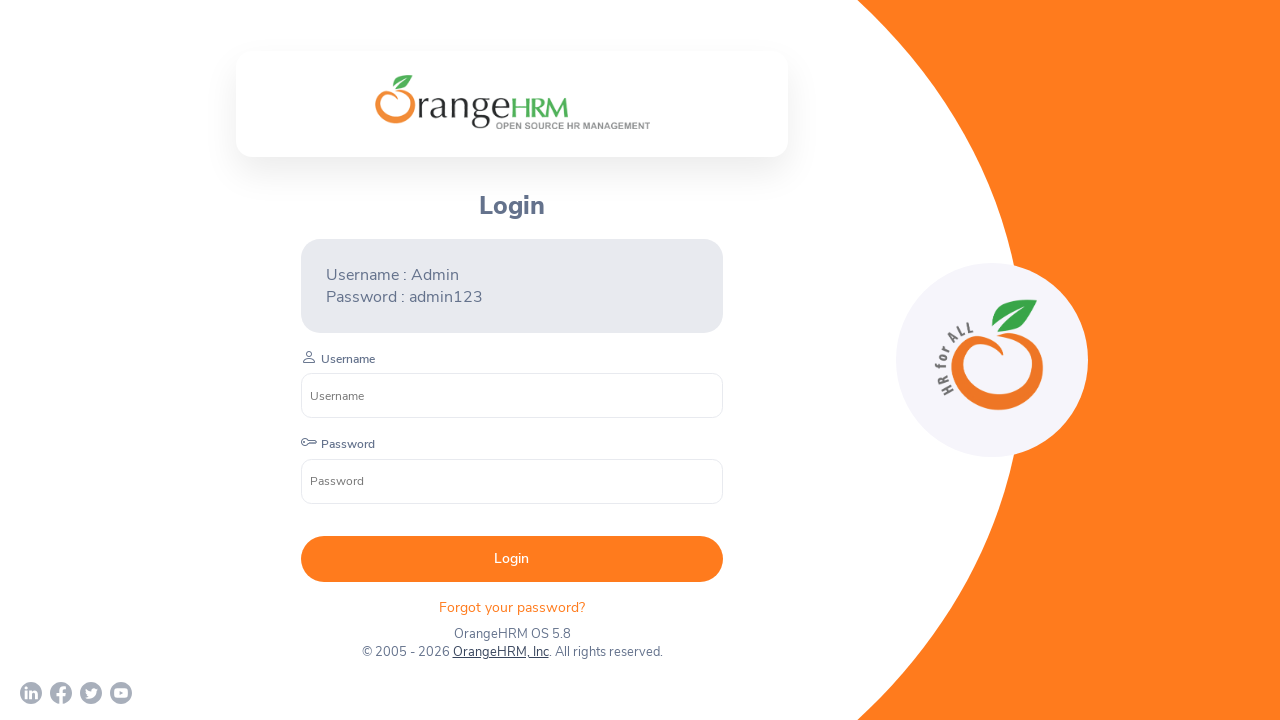

New tab/page object captured
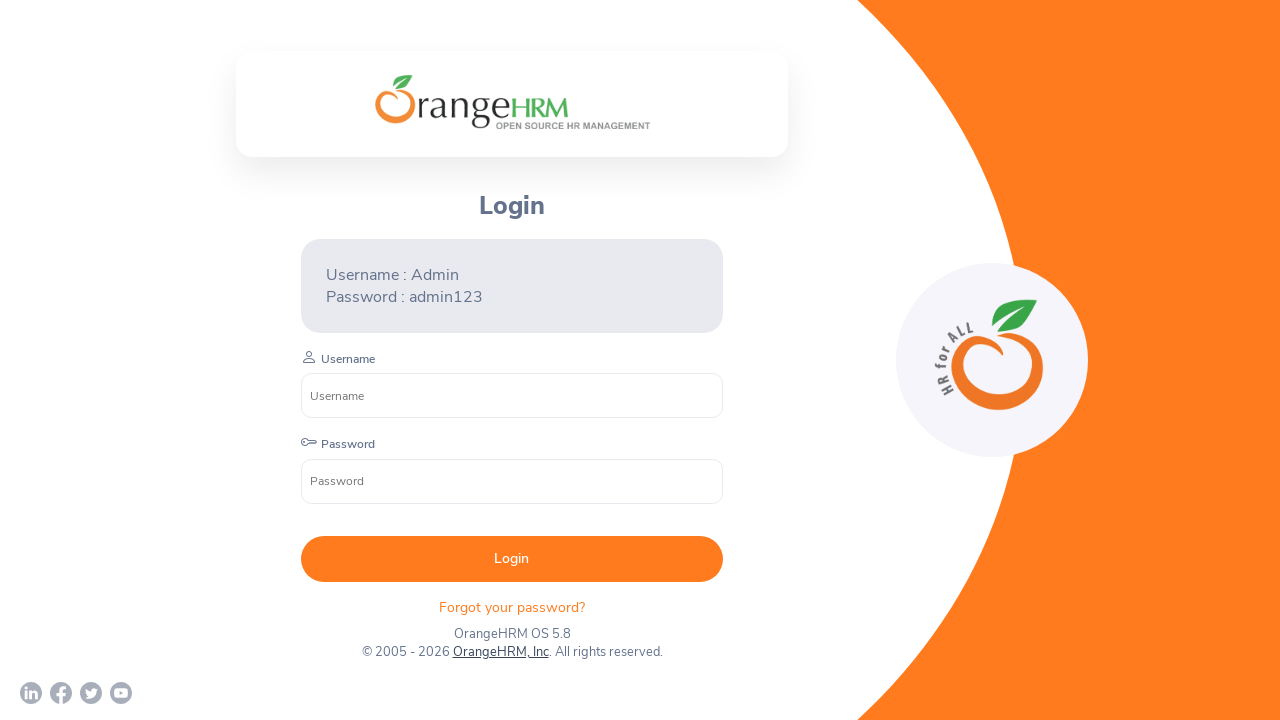

New page finished loading
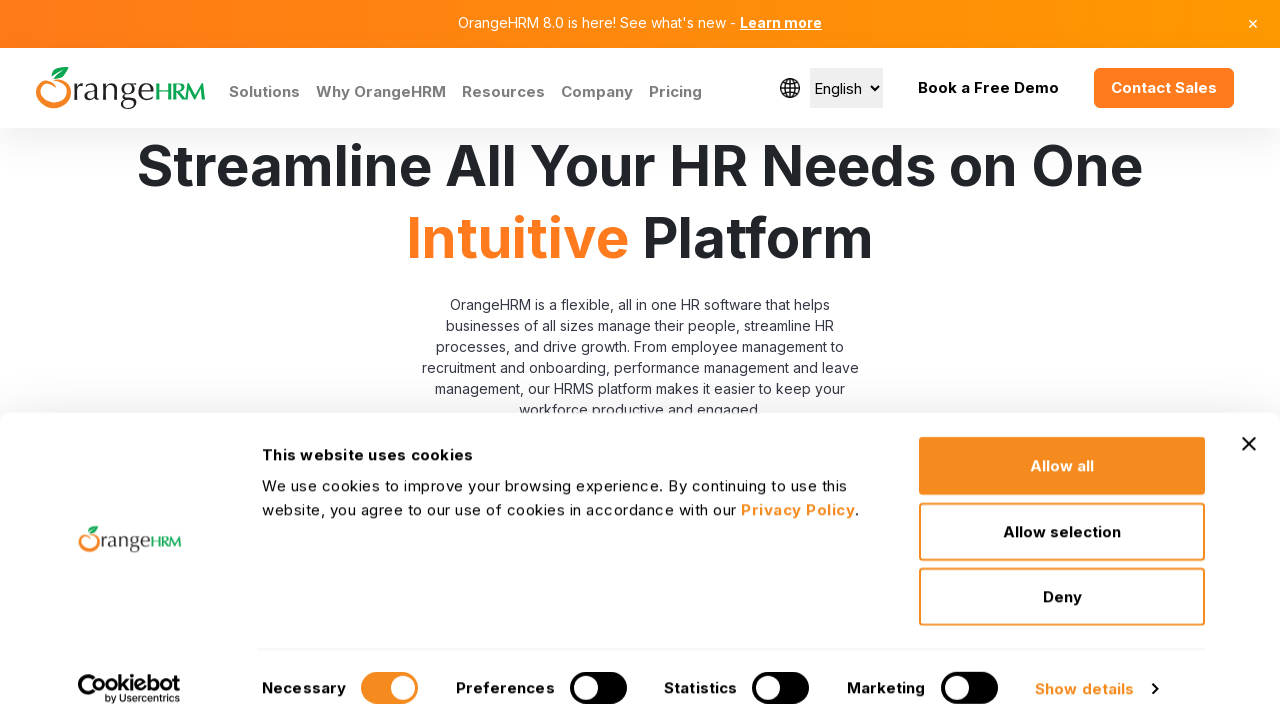

Switched back to original tab
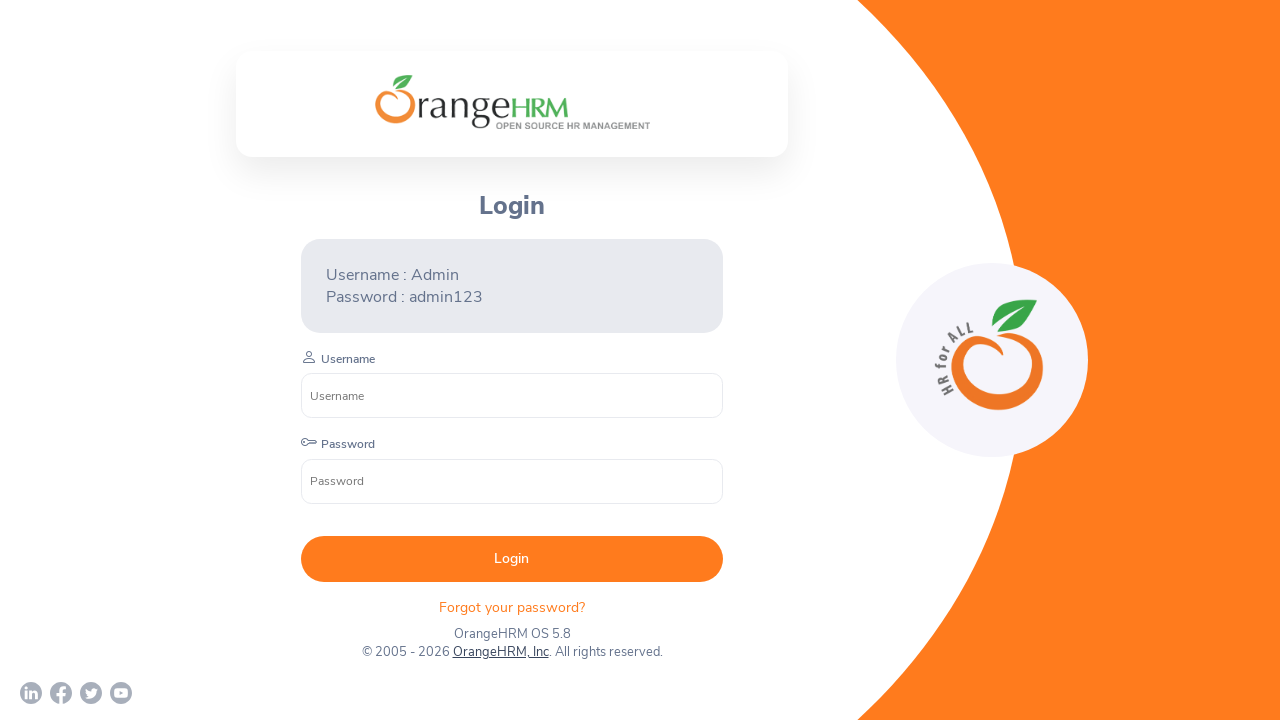

Waited 3 seconds on original tab
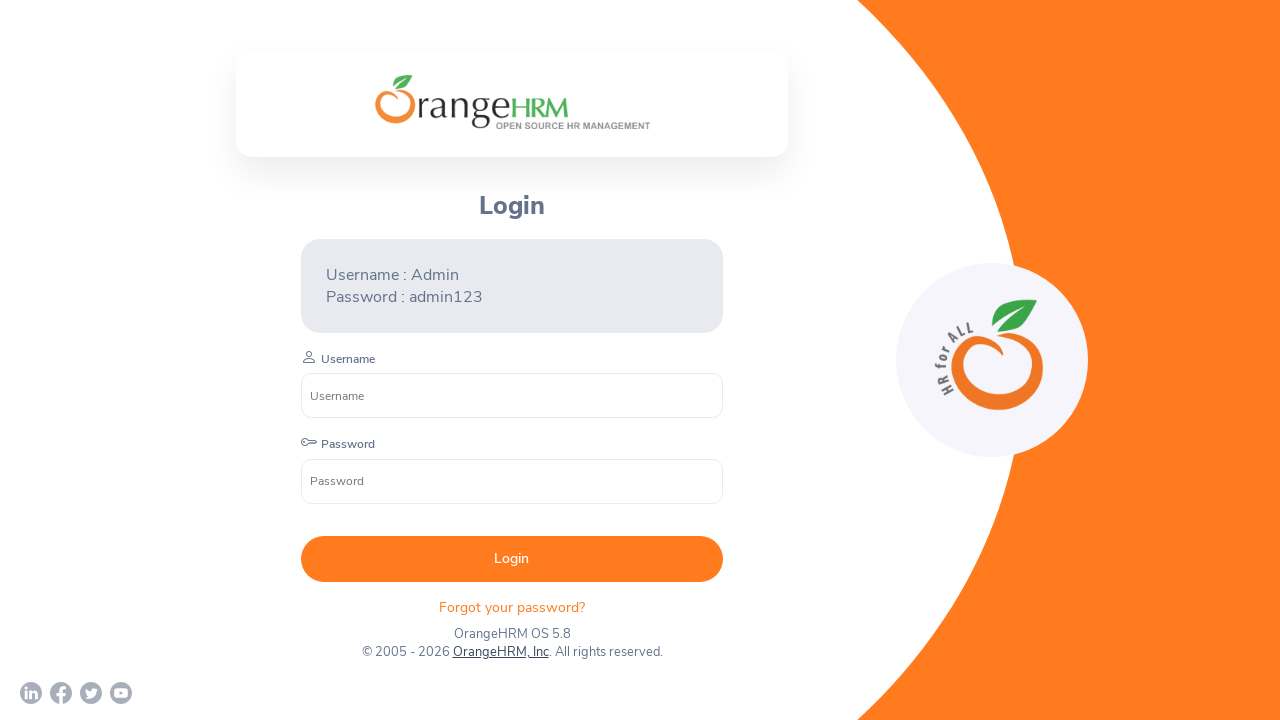

Switched to the new tab
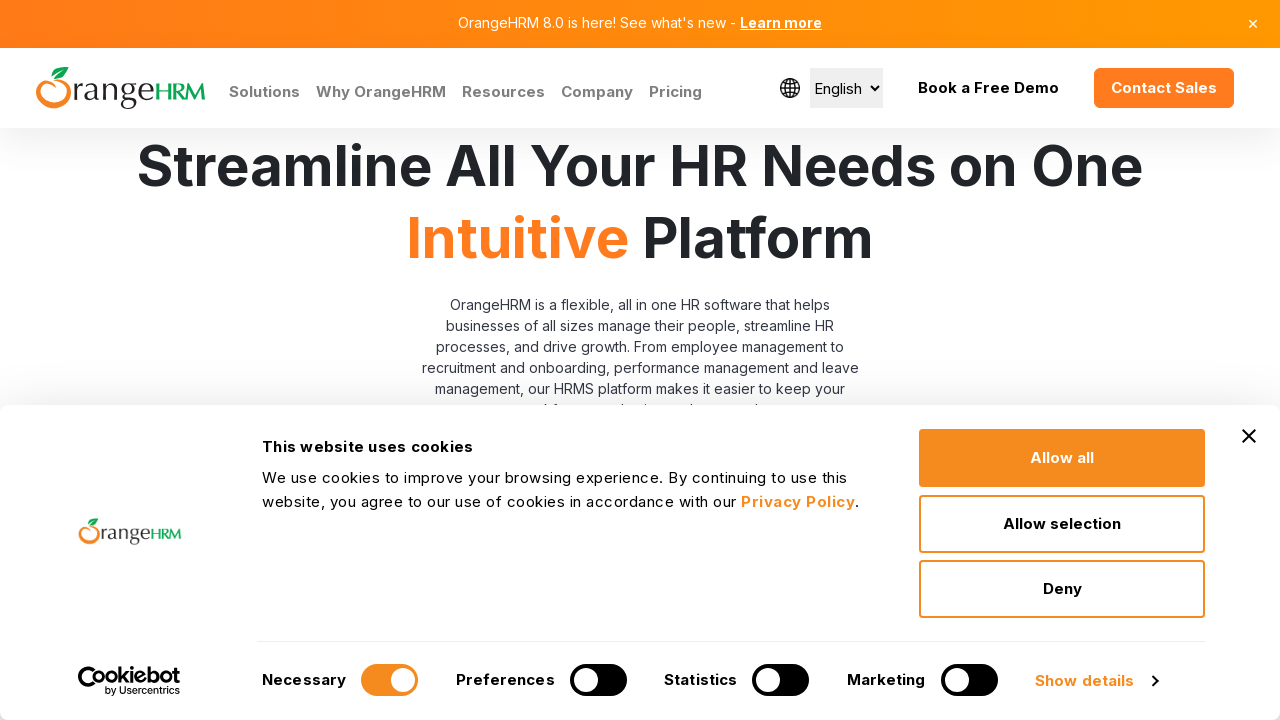

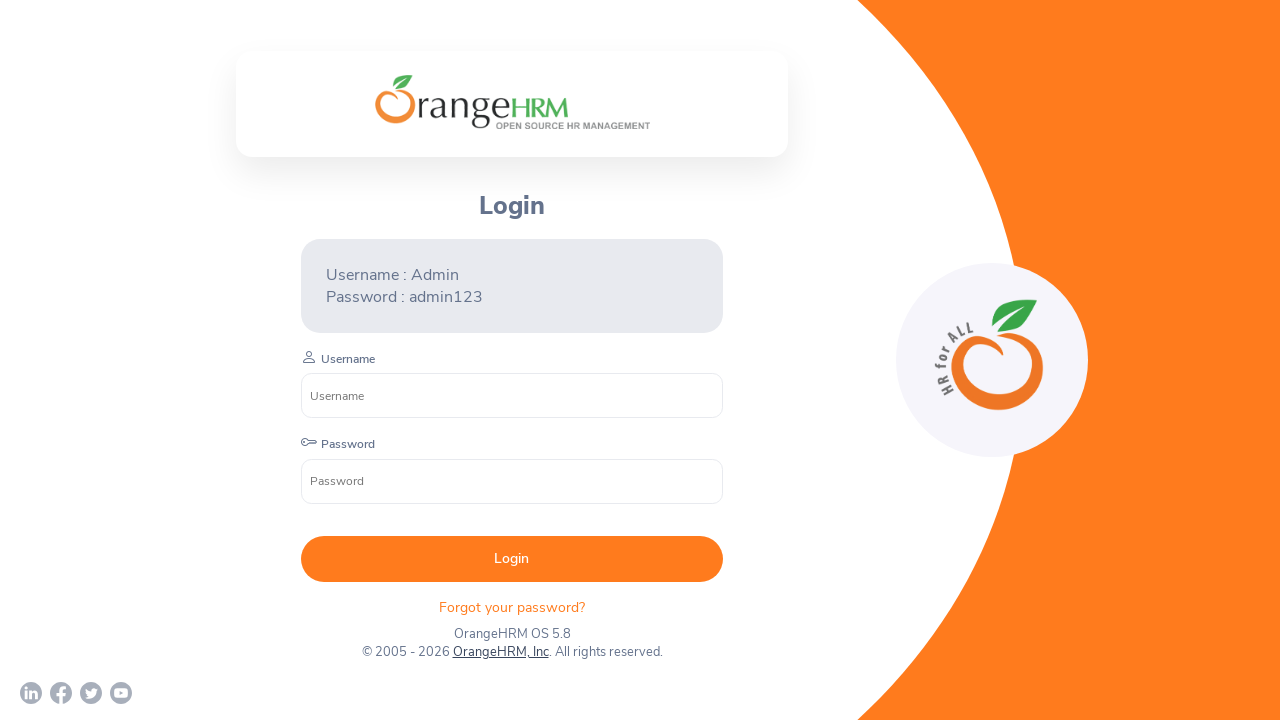